Tests multiple file upload functionality by selecting and uploading two files to a file input element

Starting URL: https://davidwalsh.name/demo/multiple-file-upload.php

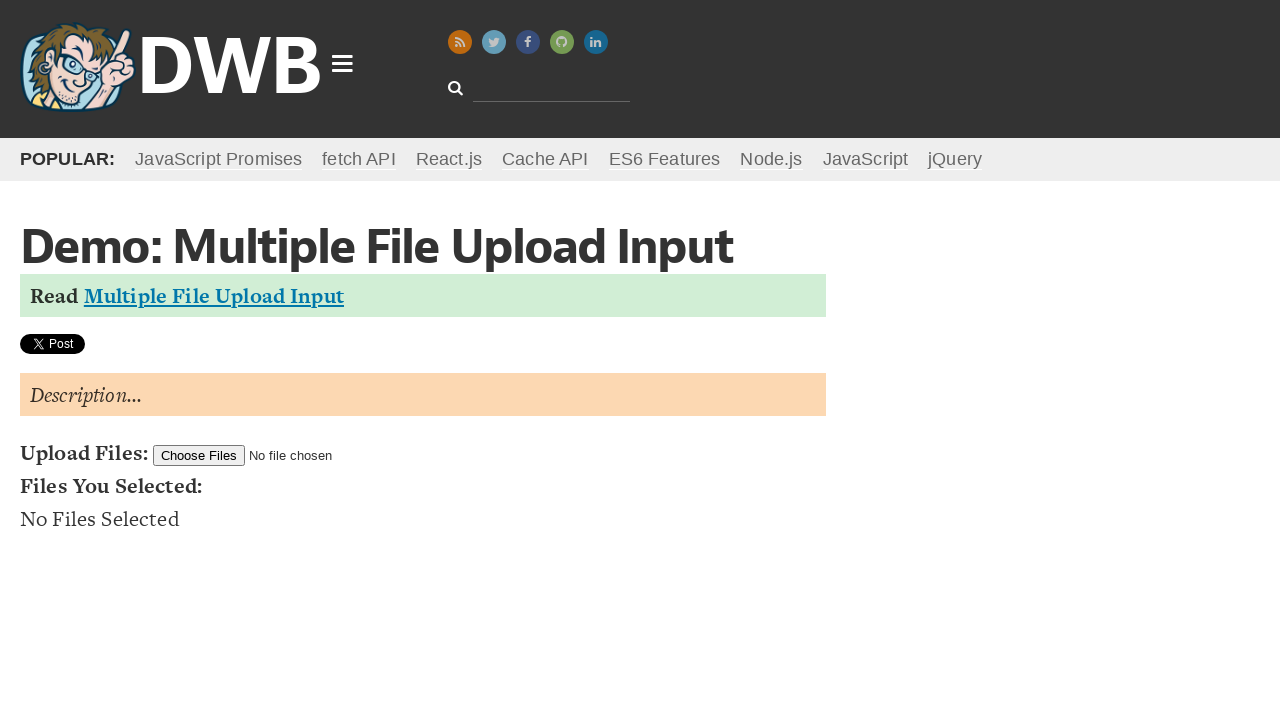

Located the file upload input element with id 'filesToUpload'
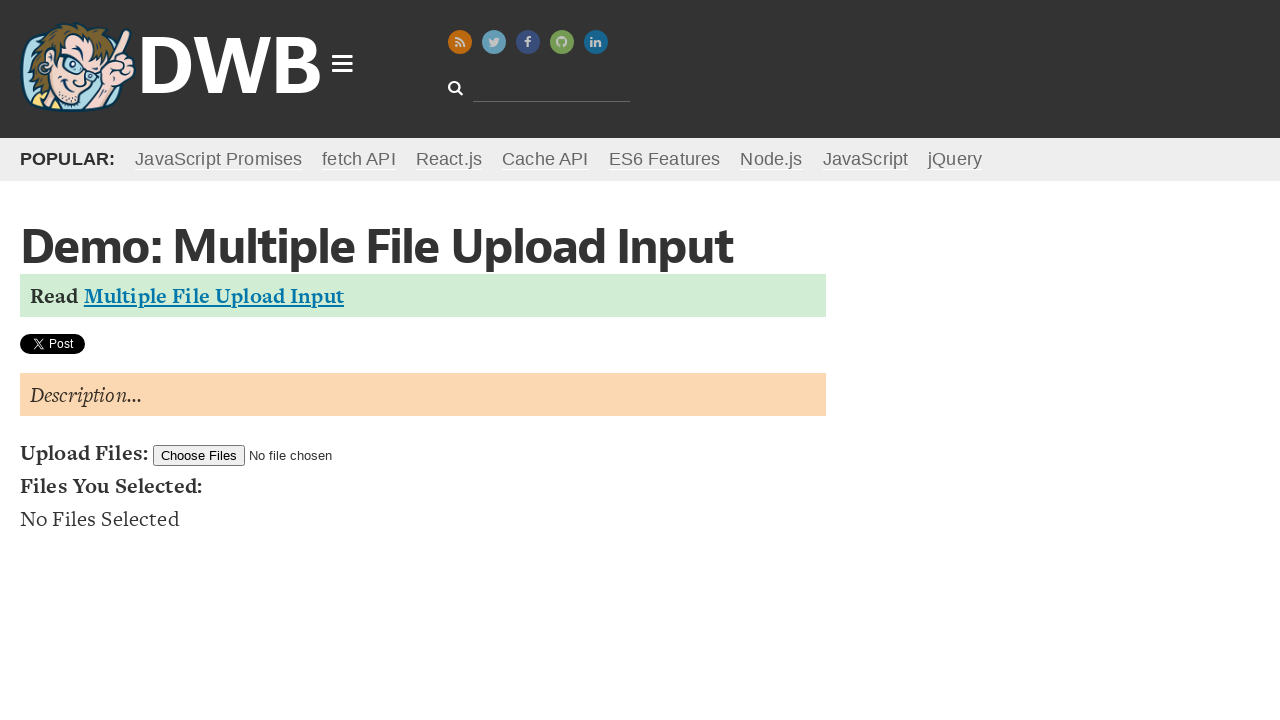

Set two files (demo.png and devops.pdf) to the file upload input element
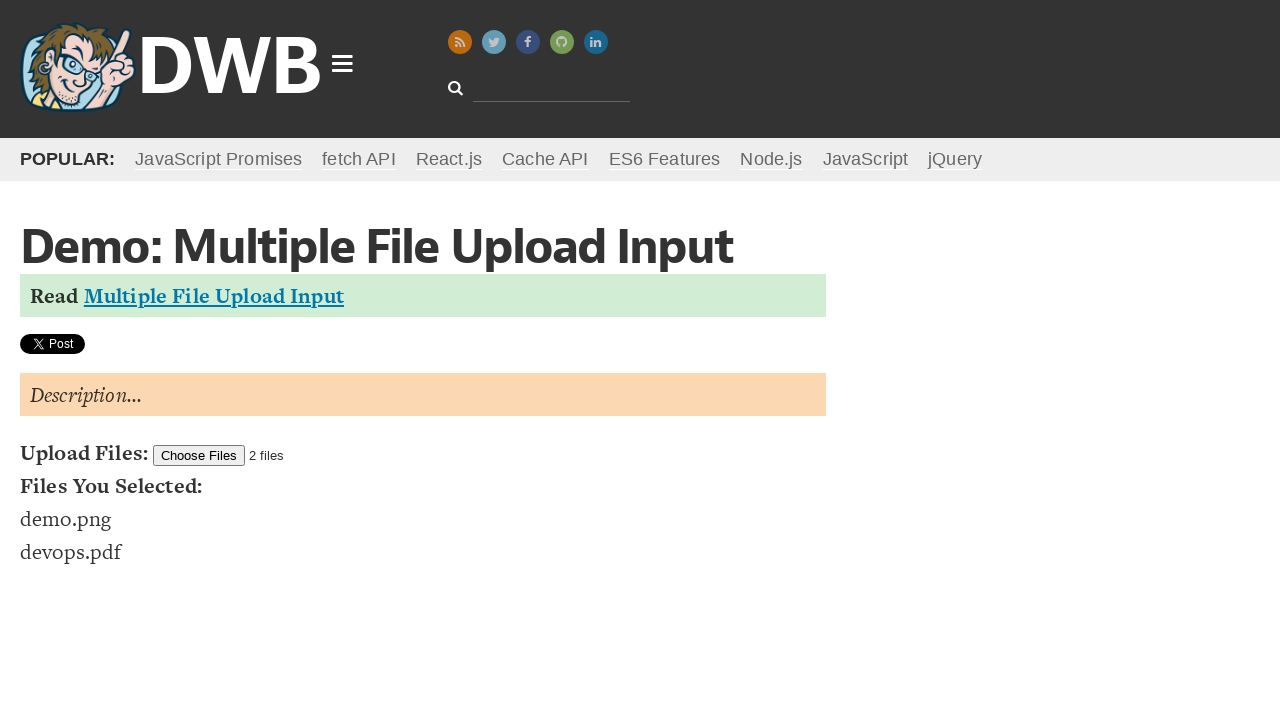

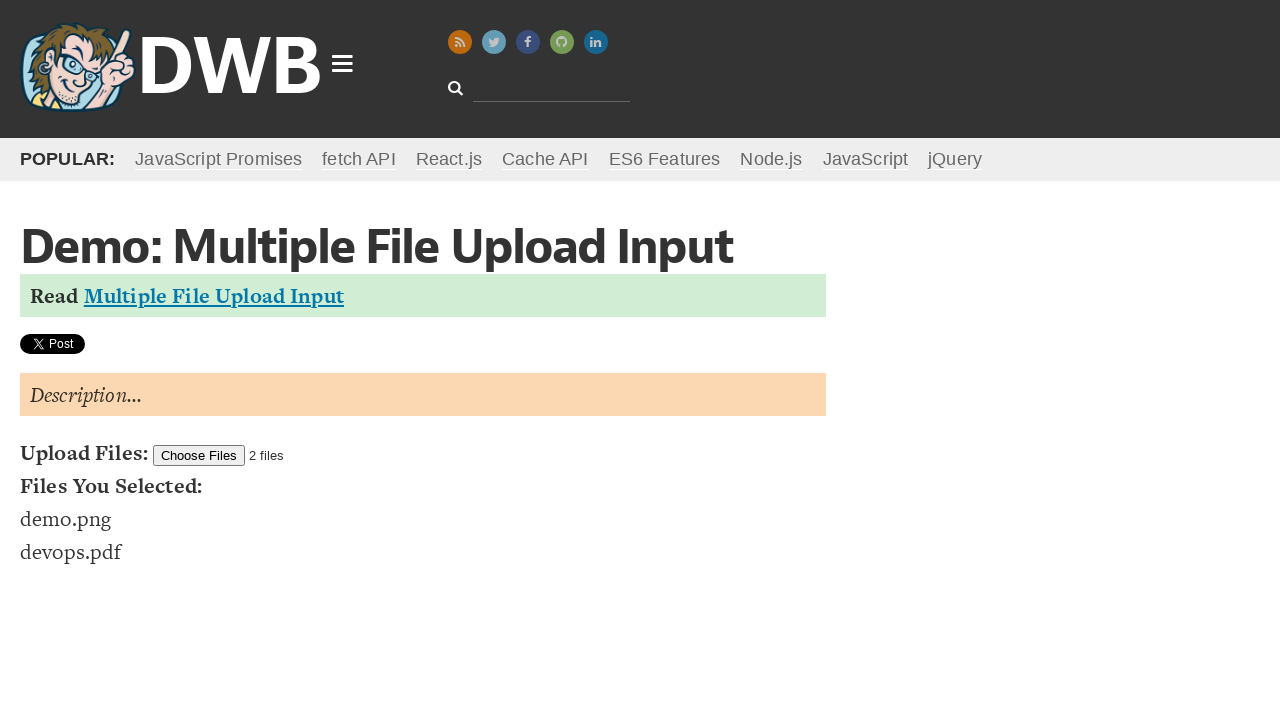